Tests that entered text is trimmed when saving edits

Starting URL: https://demo.playwright.dev/todomvc

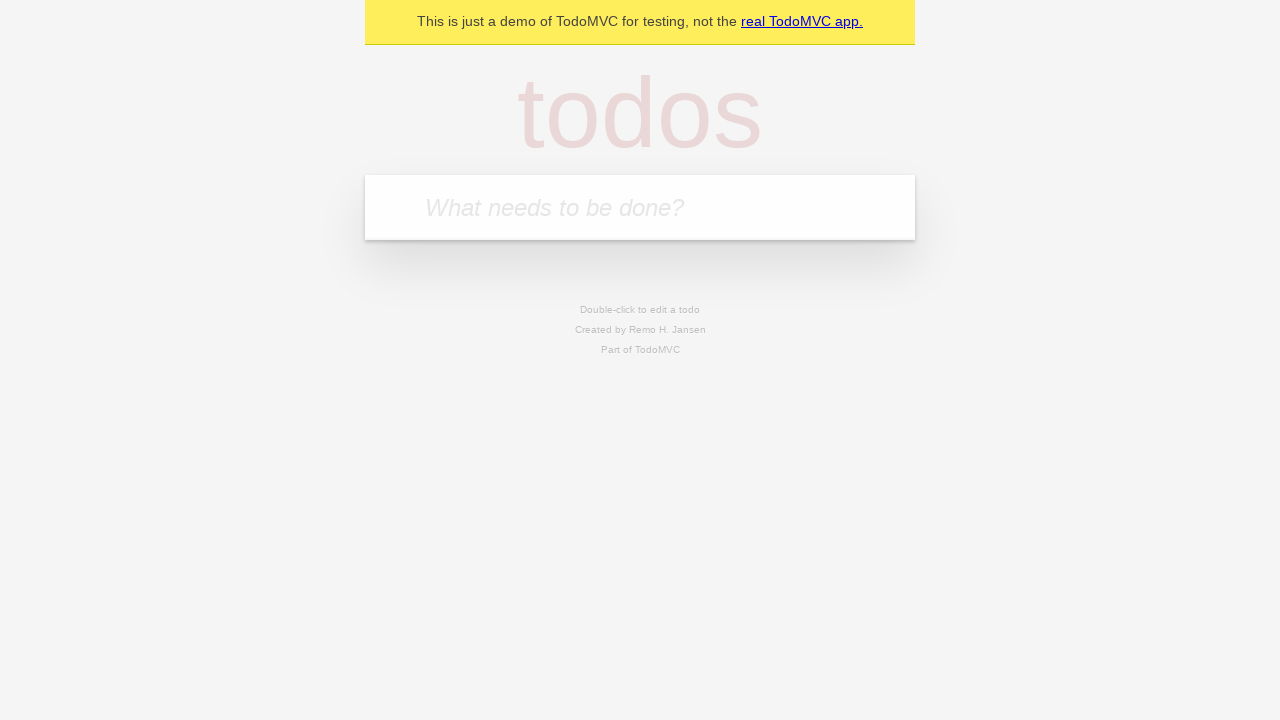

Filled new todo field with 'buy some cheese' on internal:attr=[placeholder="What needs to be done?"i]
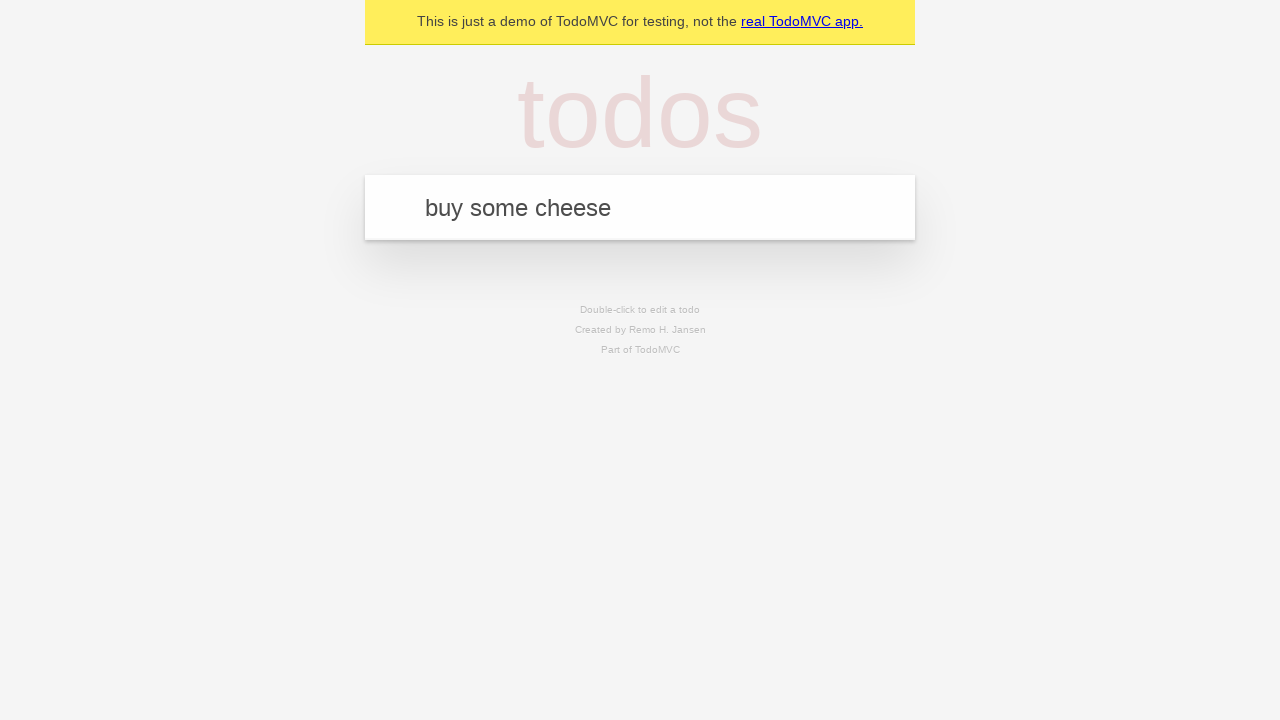

Pressed Enter to create todo 'buy some cheese' on internal:attr=[placeholder="What needs to be done?"i]
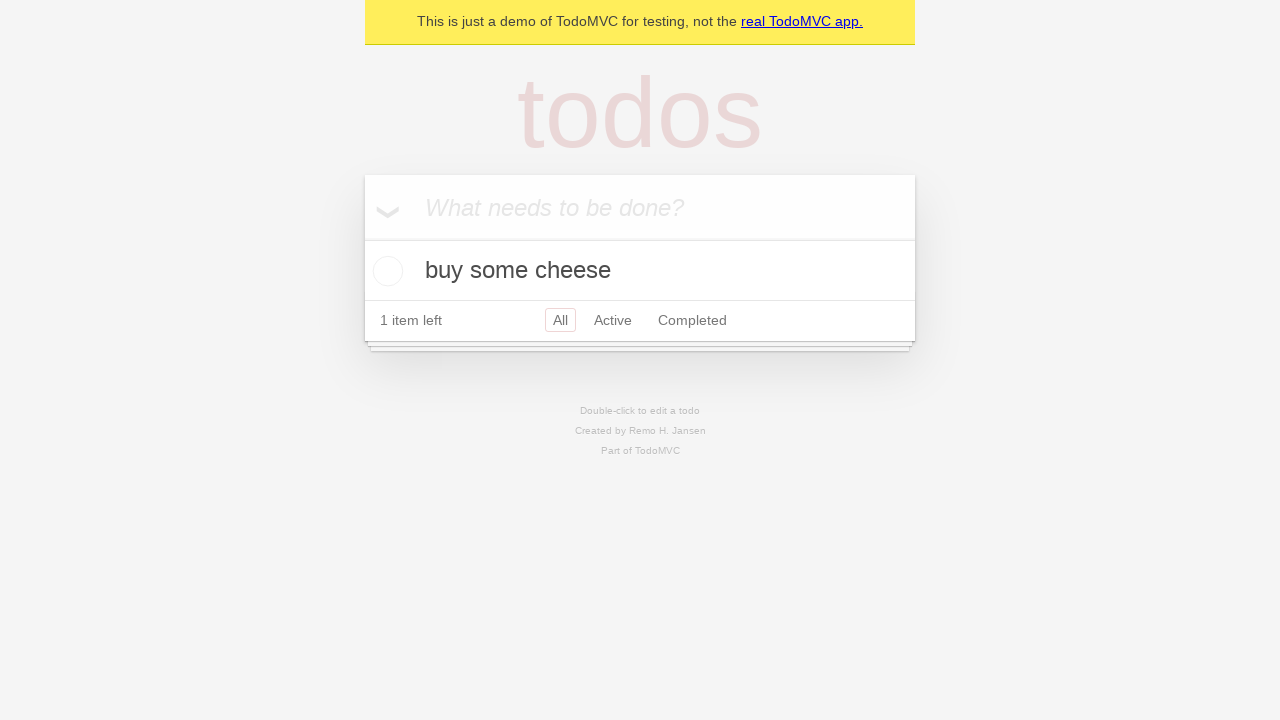

Filled new todo field with 'feed the cat' on internal:attr=[placeholder="What needs to be done?"i]
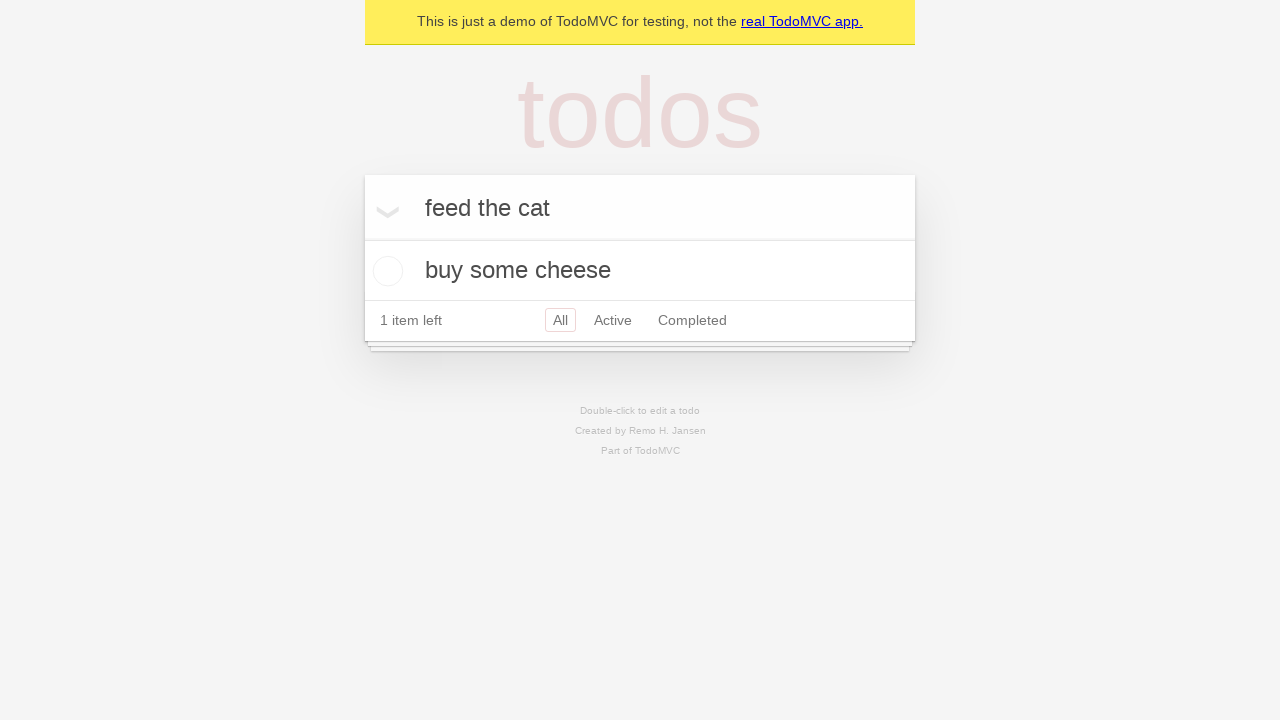

Pressed Enter to create todo 'feed the cat' on internal:attr=[placeholder="What needs to be done?"i]
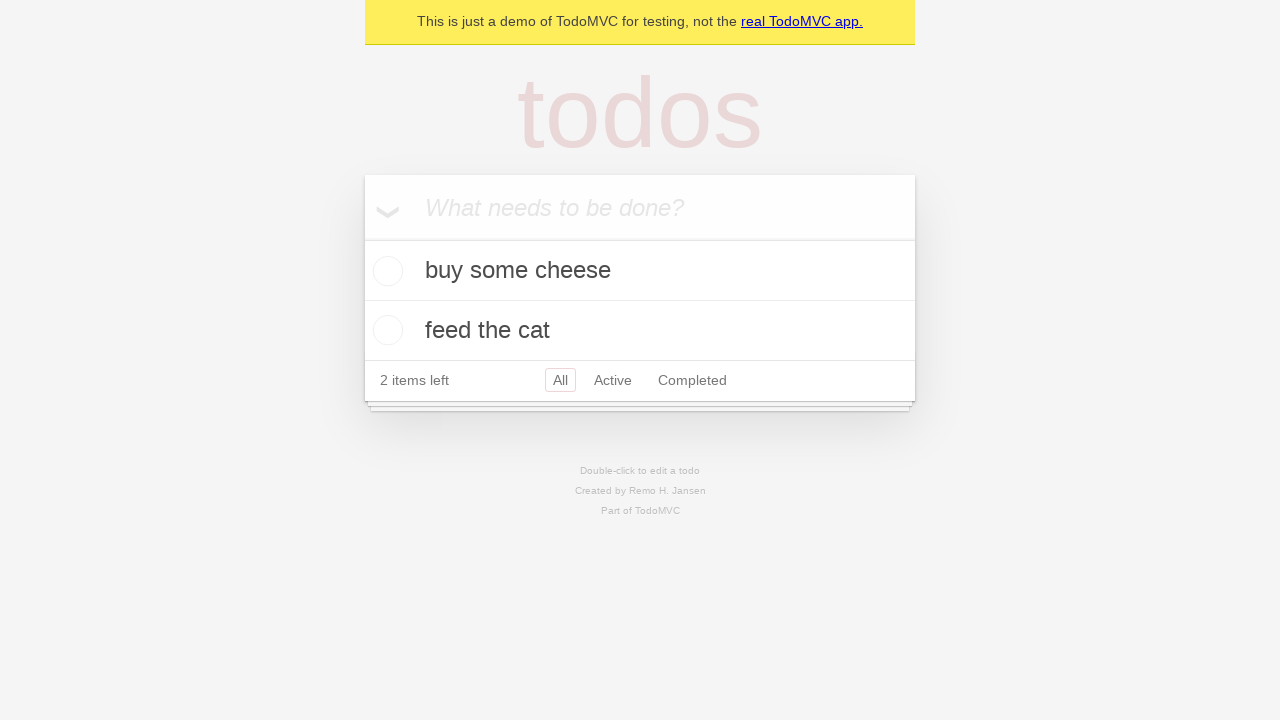

Filled new todo field with 'book a doctors appointment' on internal:attr=[placeholder="What needs to be done?"i]
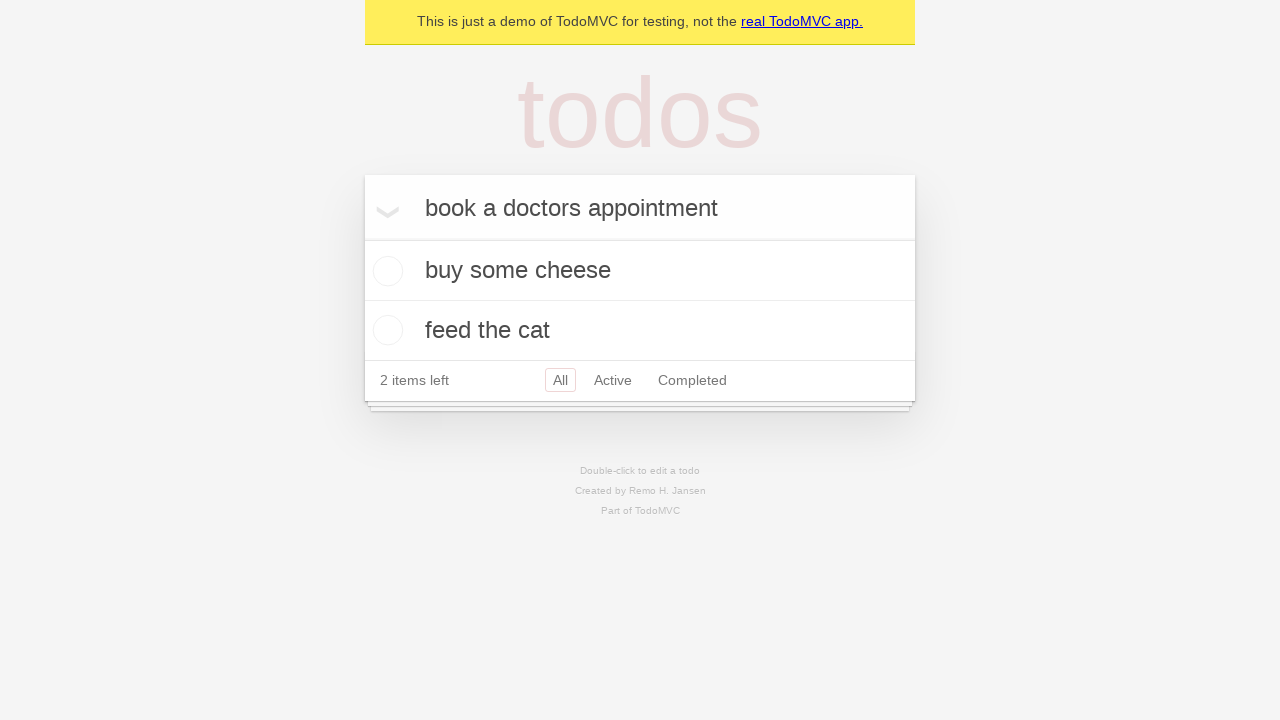

Pressed Enter to create todo 'book a doctors appointment' on internal:attr=[placeholder="What needs to be done?"i]
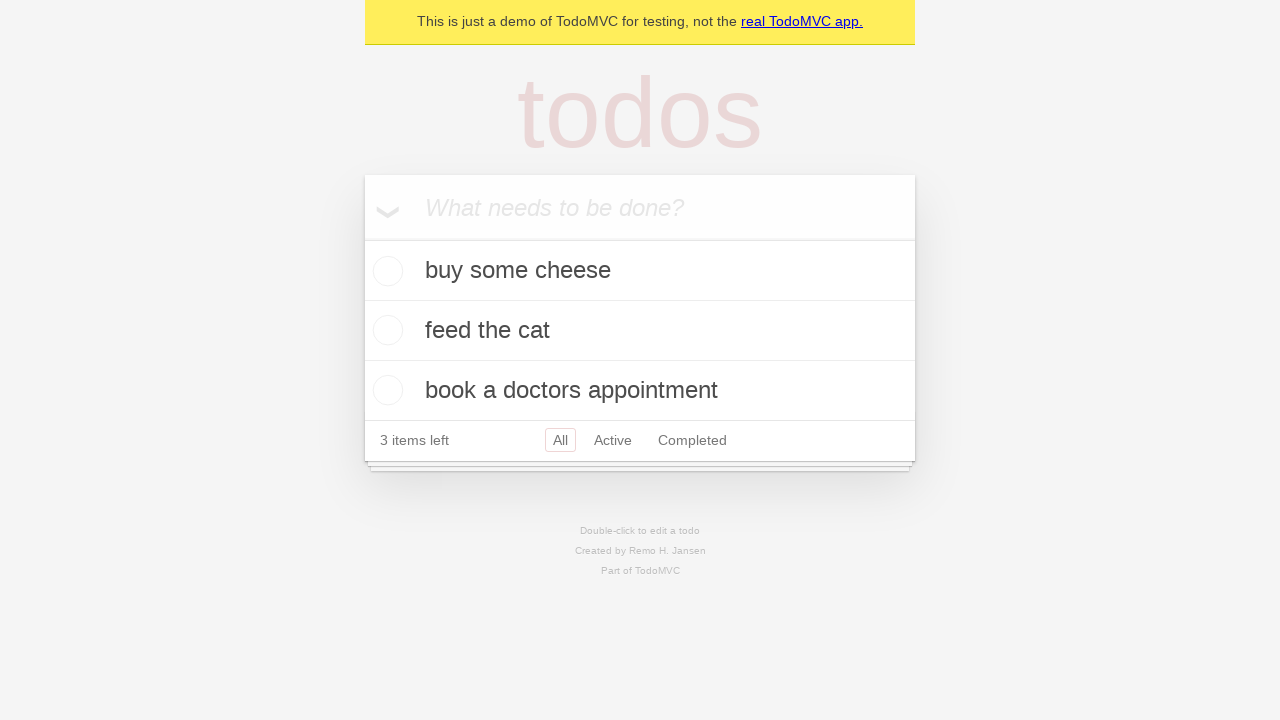

Double-clicked the second todo item to enter edit mode at (640, 331) on internal:testid=[data-testid="todo-item"s] >> nth=1
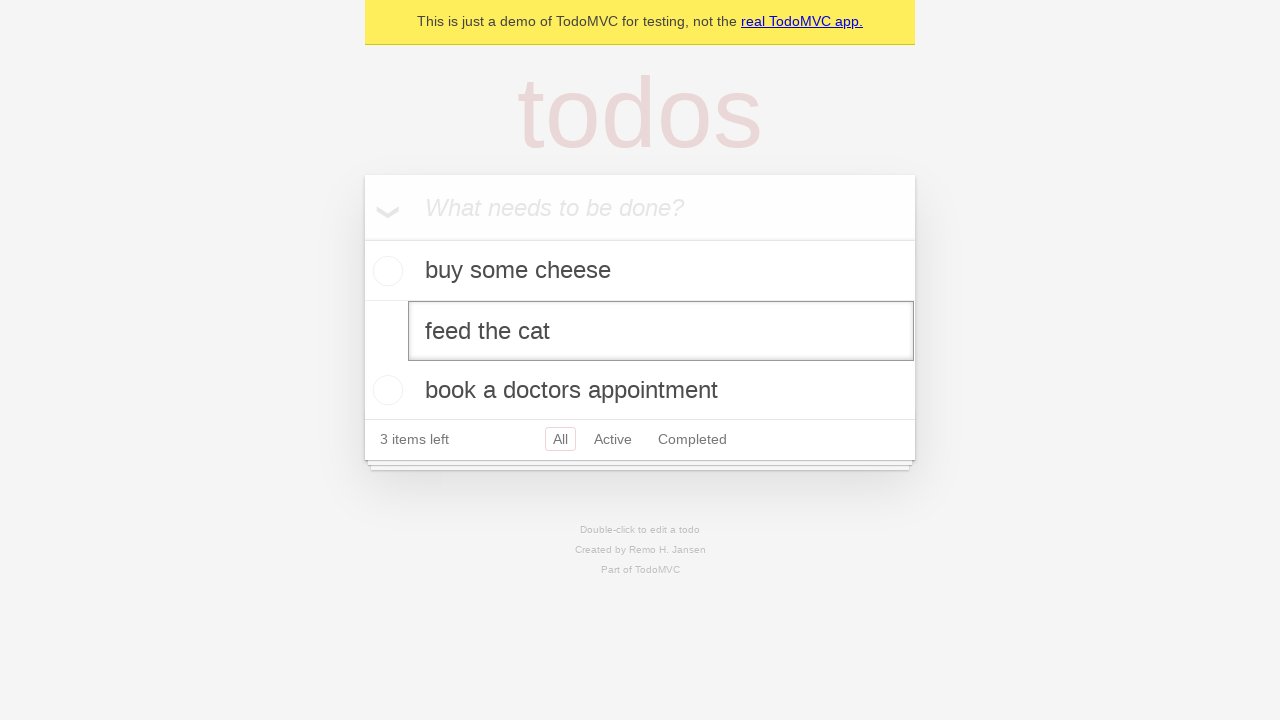

Filled edit field with whitespace-padded text '    buy some sausages    ' on internal:testid=[data-testid="todo-item"s] >> nth=1 >> internal:role=textbox[nam
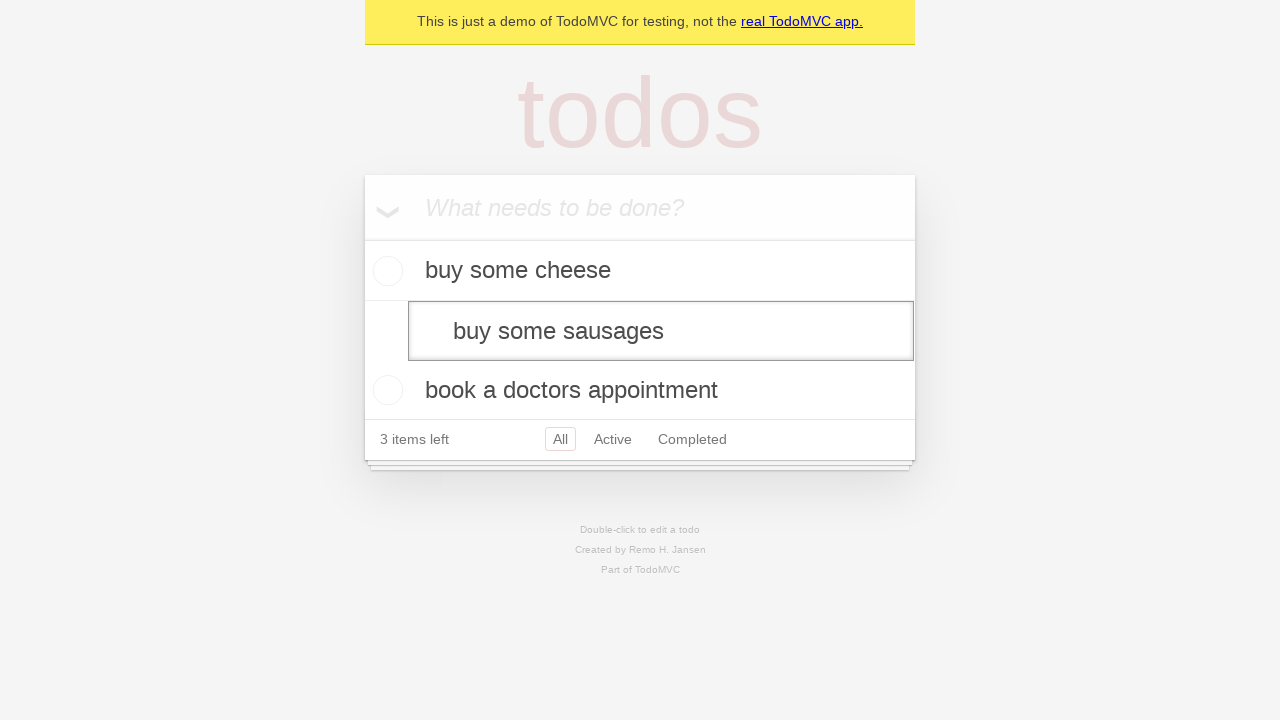

Pressed Enter to save edited todo, text should be trimmed to 'buy some sausages' on internal:testid=[data-testid="todo-item"s] >> nth=1 >> internal:role=textbox[nam
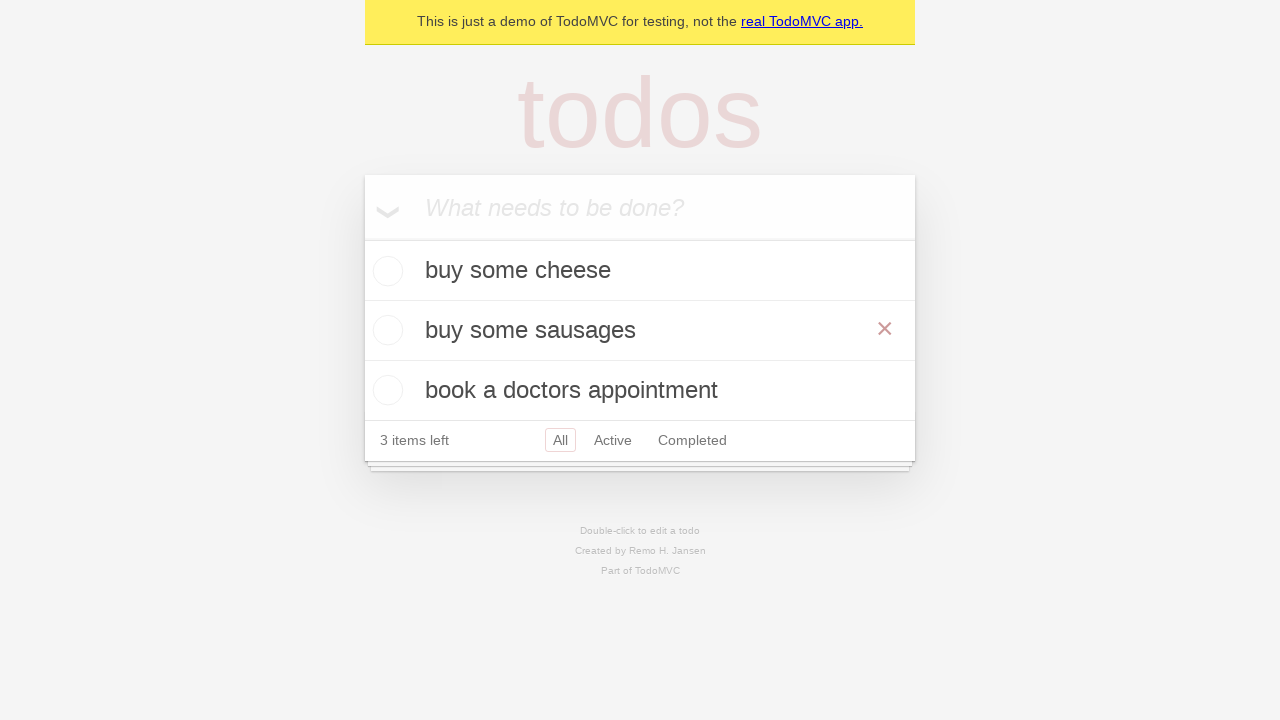

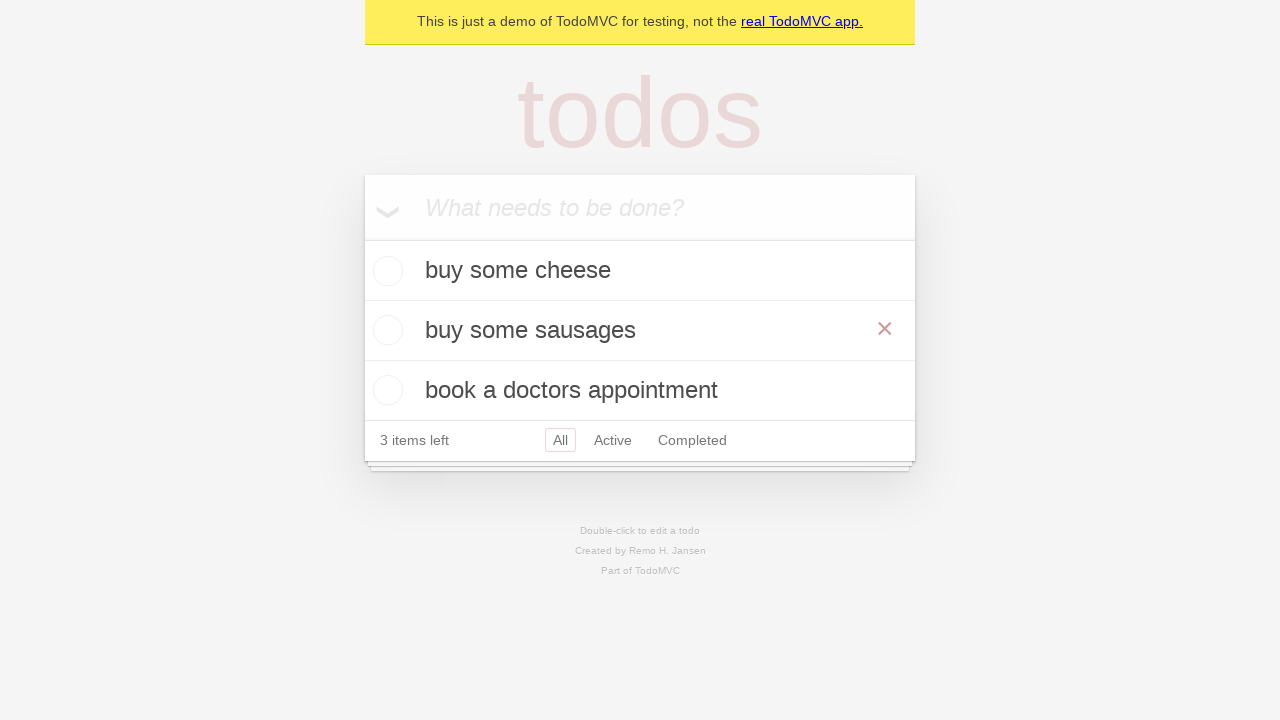